Tests handling of a JavaScript prompt dialog by clicking a button, entering a name in the prompt, and verifying the personalized greeting message

Starting URL: https://testautomationpractice.blogspot.com/

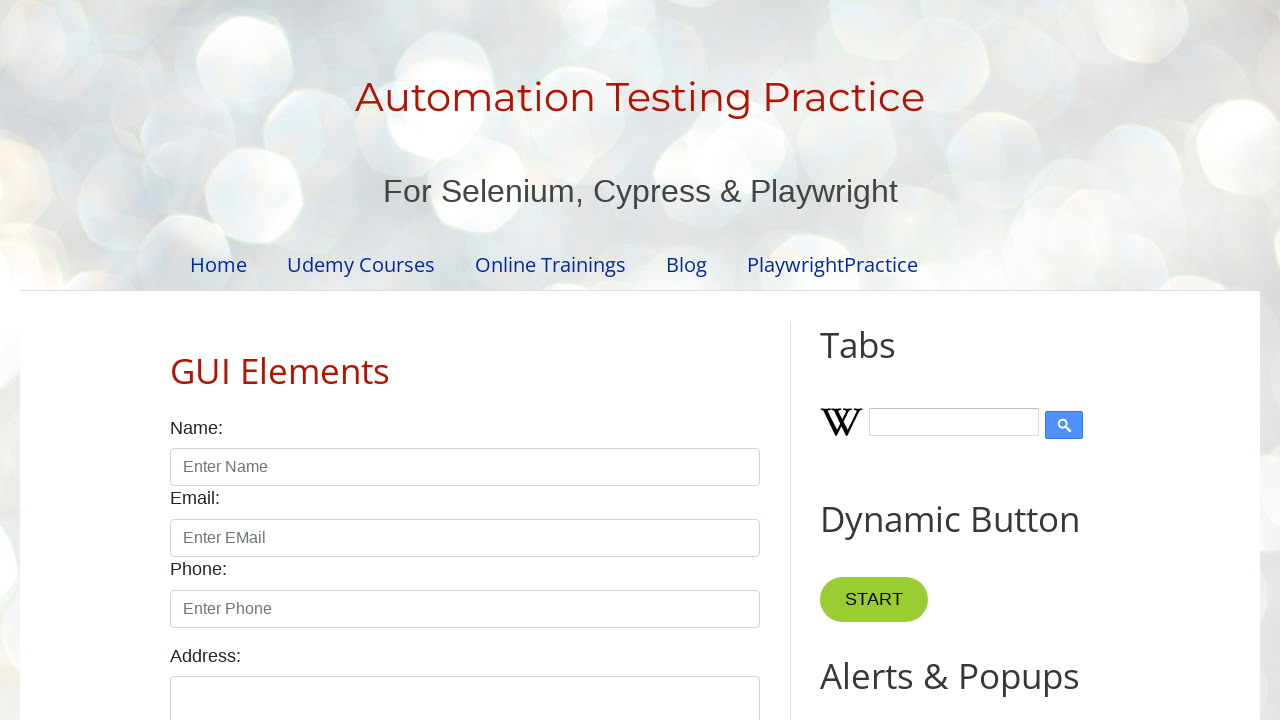

Set up dialog handler for prompt
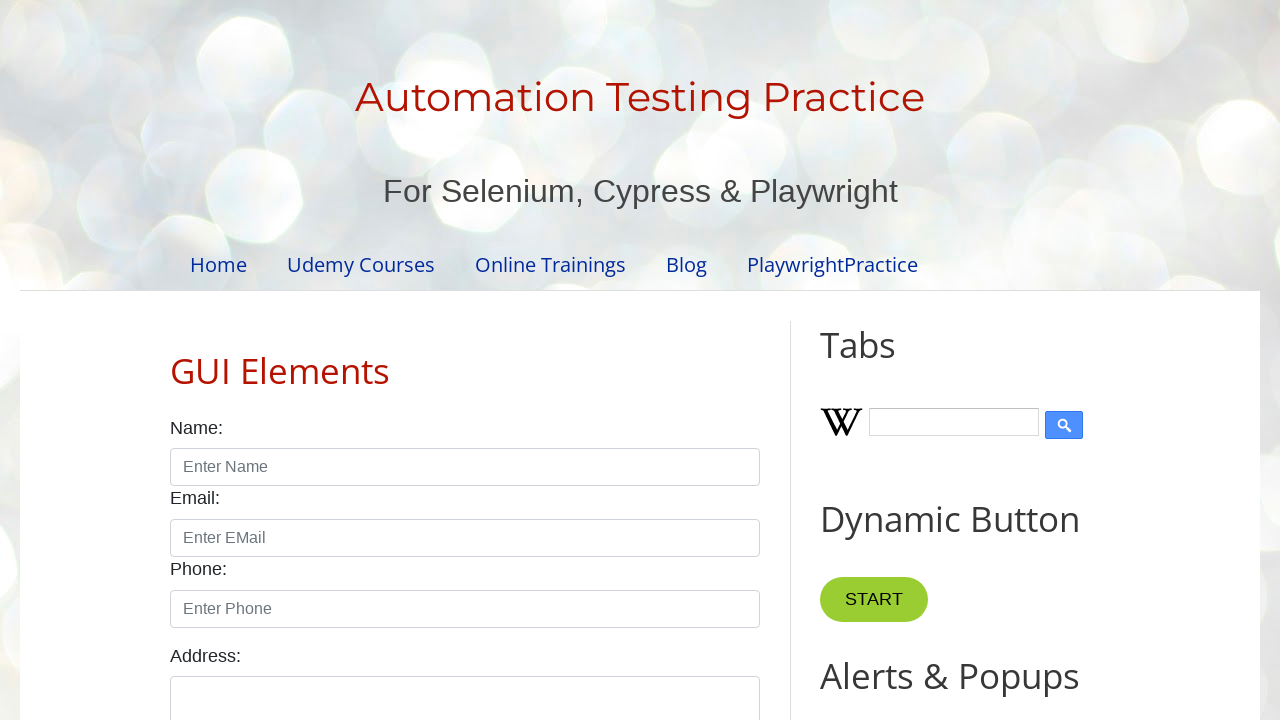

Clicked prompt button to trigger dialog at (890, 360) on #promptBtn
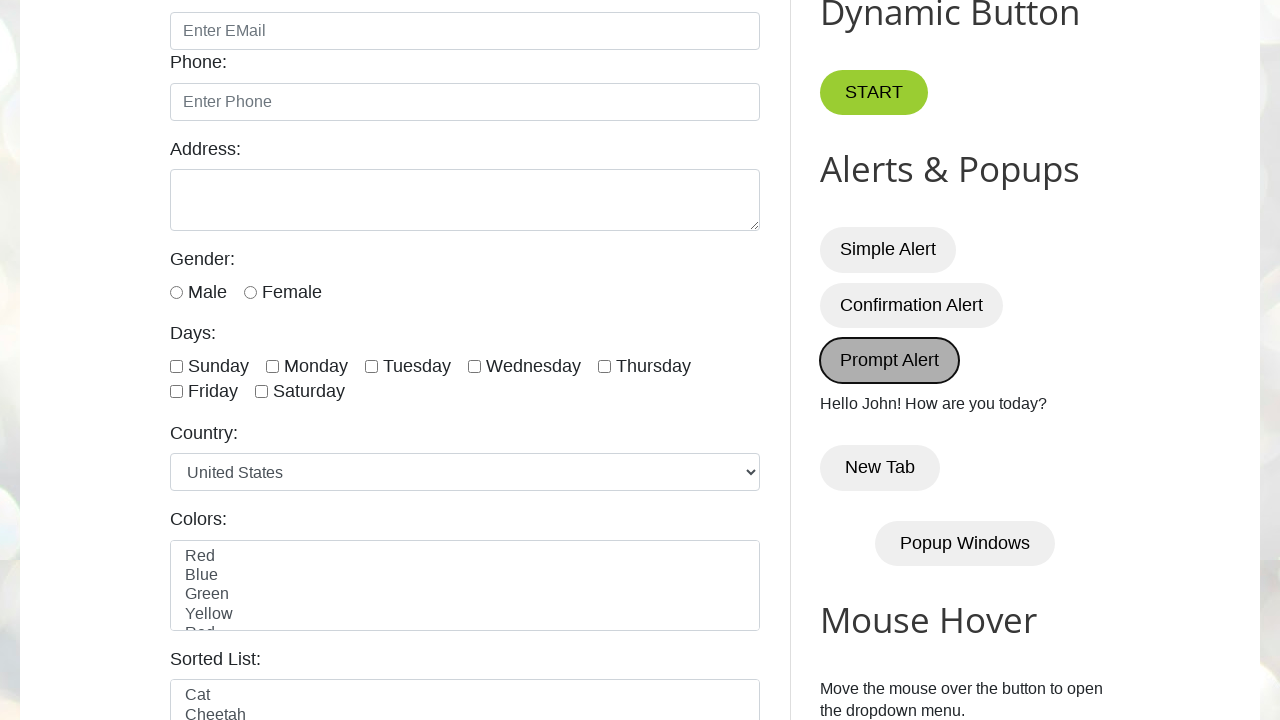

Waited for result element to load
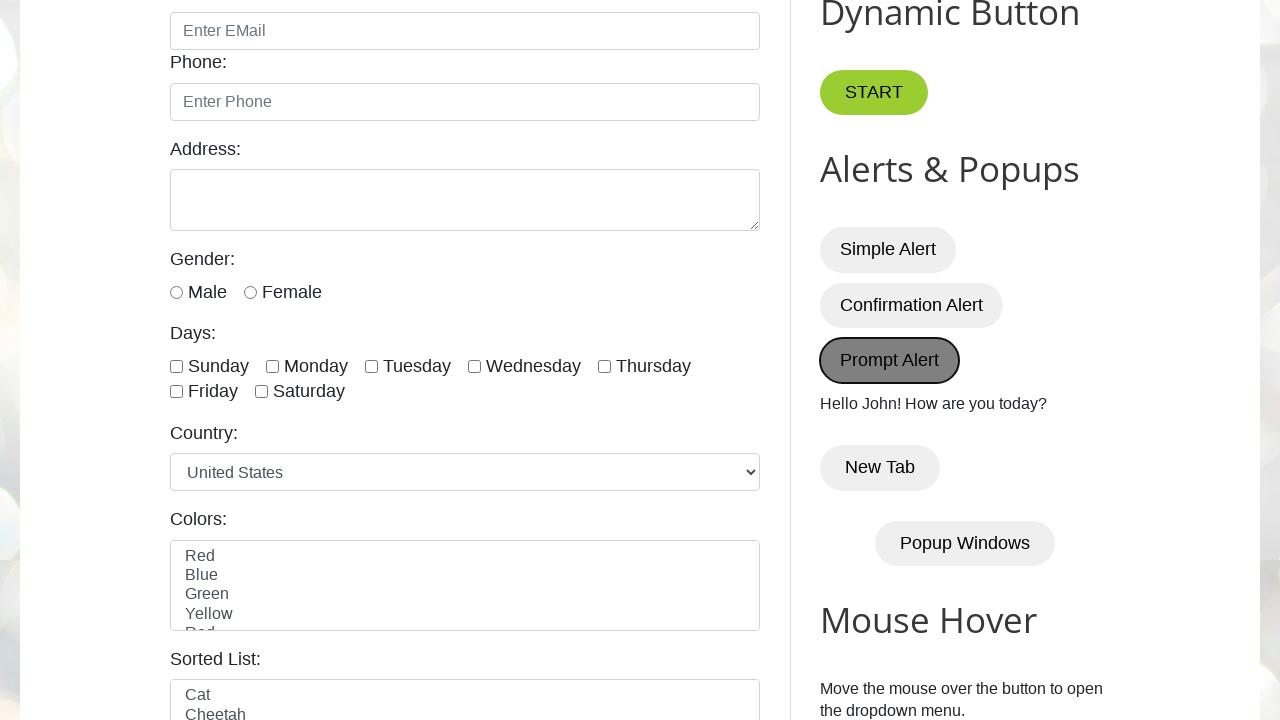

Verified personalized greeting message: 'Hello John! How are you today?'
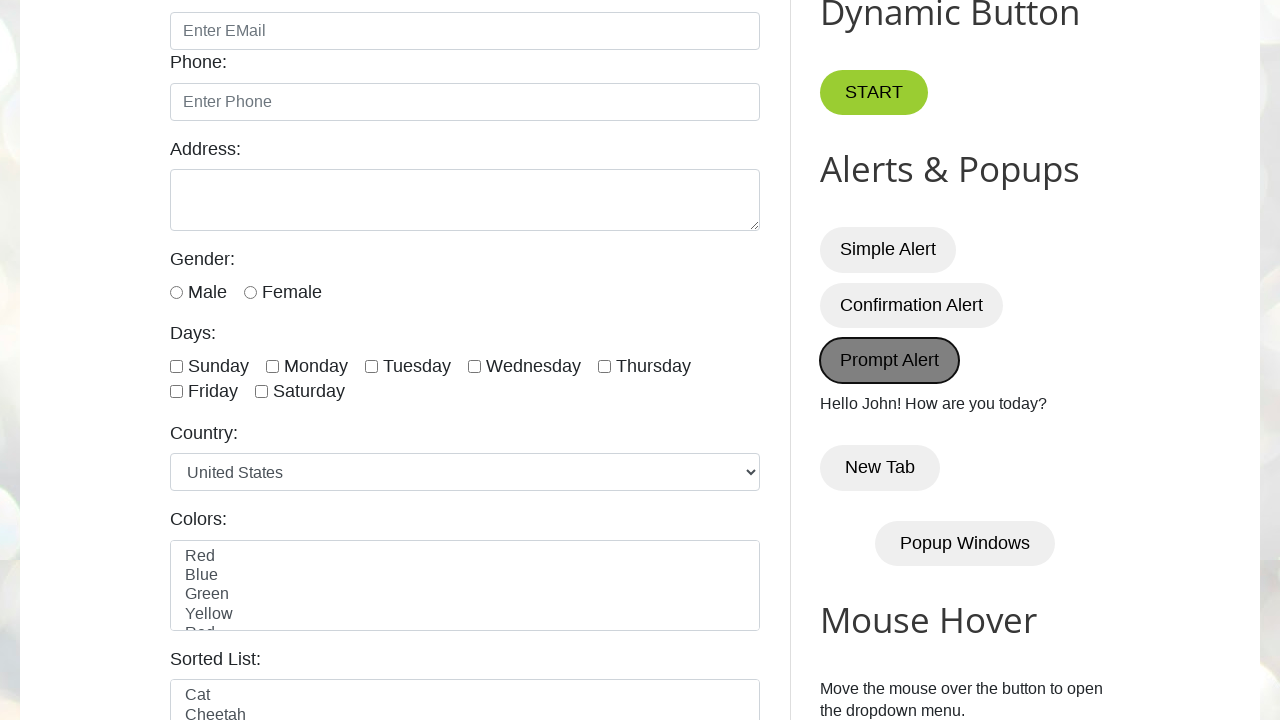

Accepted prompt dialog and entered 'John'
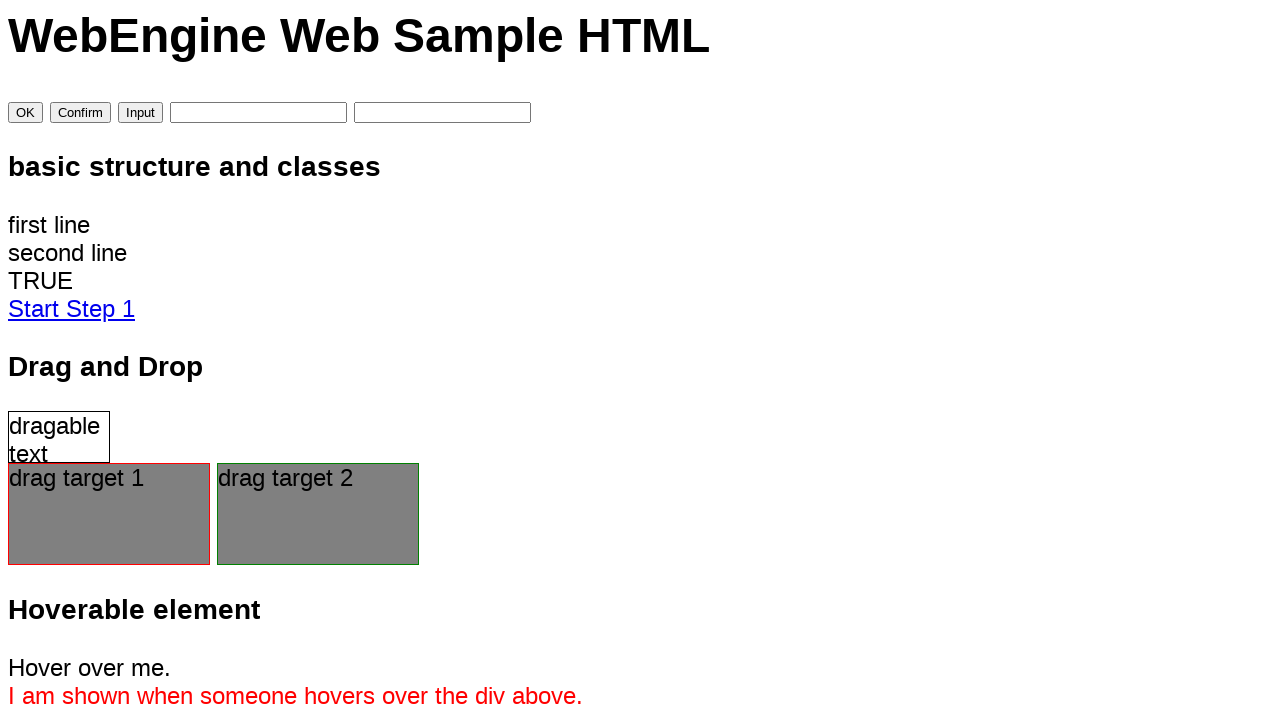

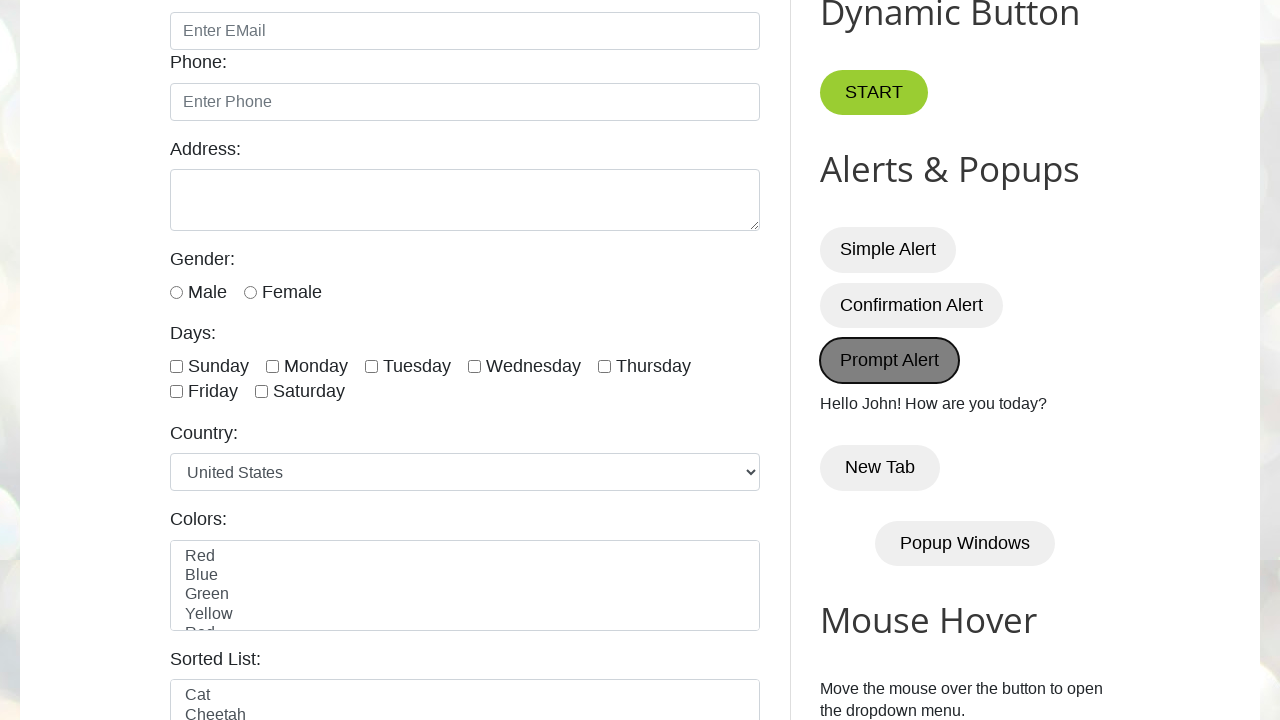